Tests a multi-step form by filling personal information (name, phone, email), address details (zip code, street, city, state), and payment information (card holder, card number, expiration date, CVV) across three form pages.

Starting URL: https://onfly-rpa-forms-62njbv2kbq-uc.a.run.app/

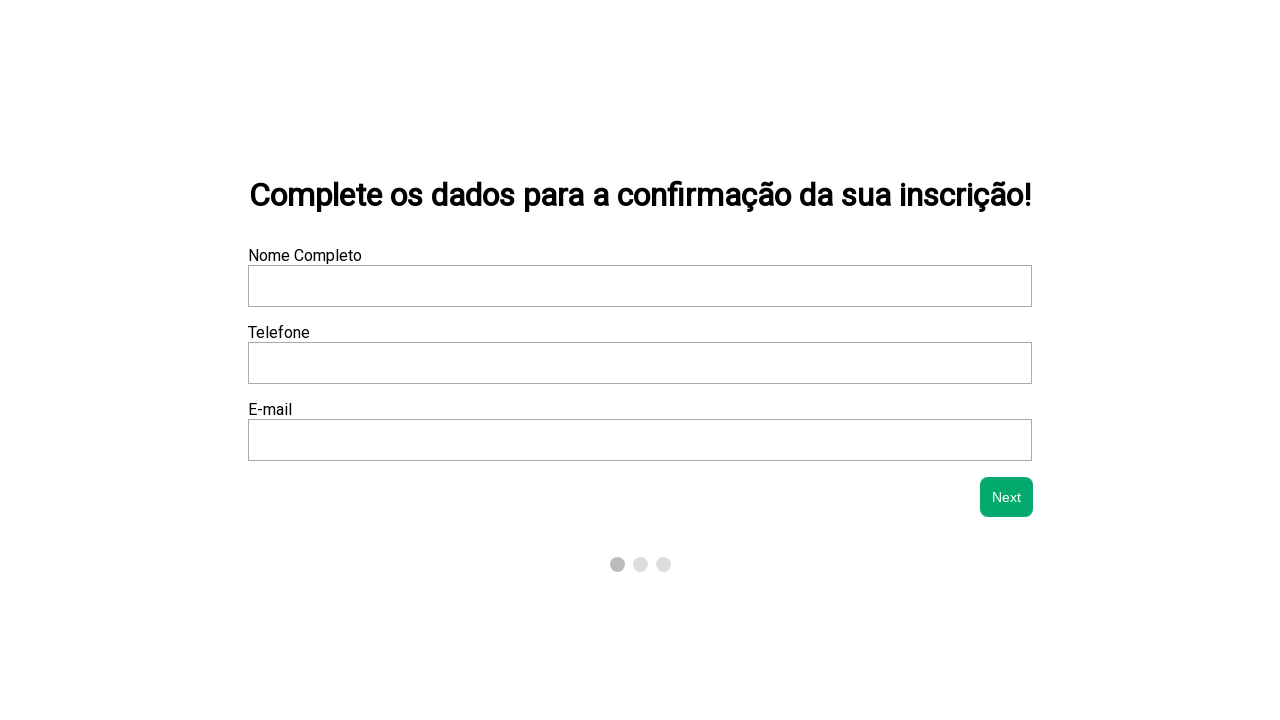

Waited for 'Nome Completo' field to be visible
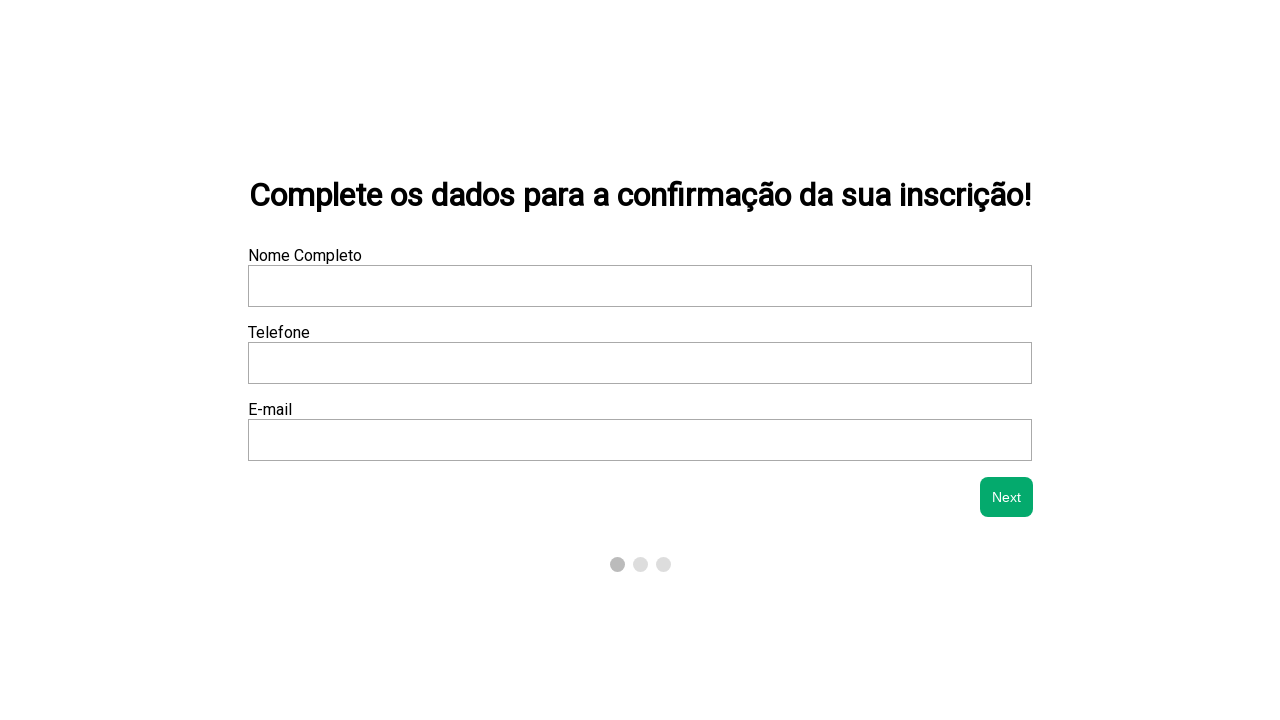

Filled 'Nome Completo' field with 'Maria Santos Oliveira' on //label[text()="Nome Completo"]/following-sibling::input
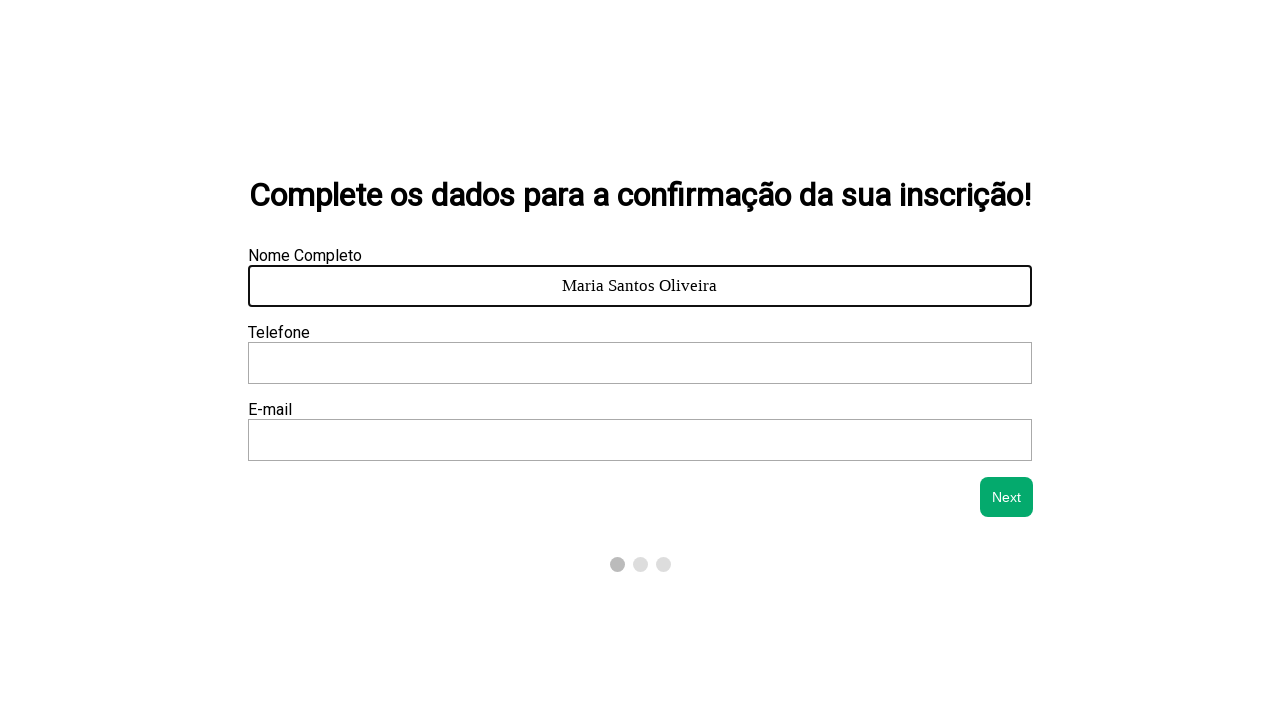

Filled 'Telefone' field with '(11) 98765-4321' on //label[text()="Telefone"]/following-sibling::input
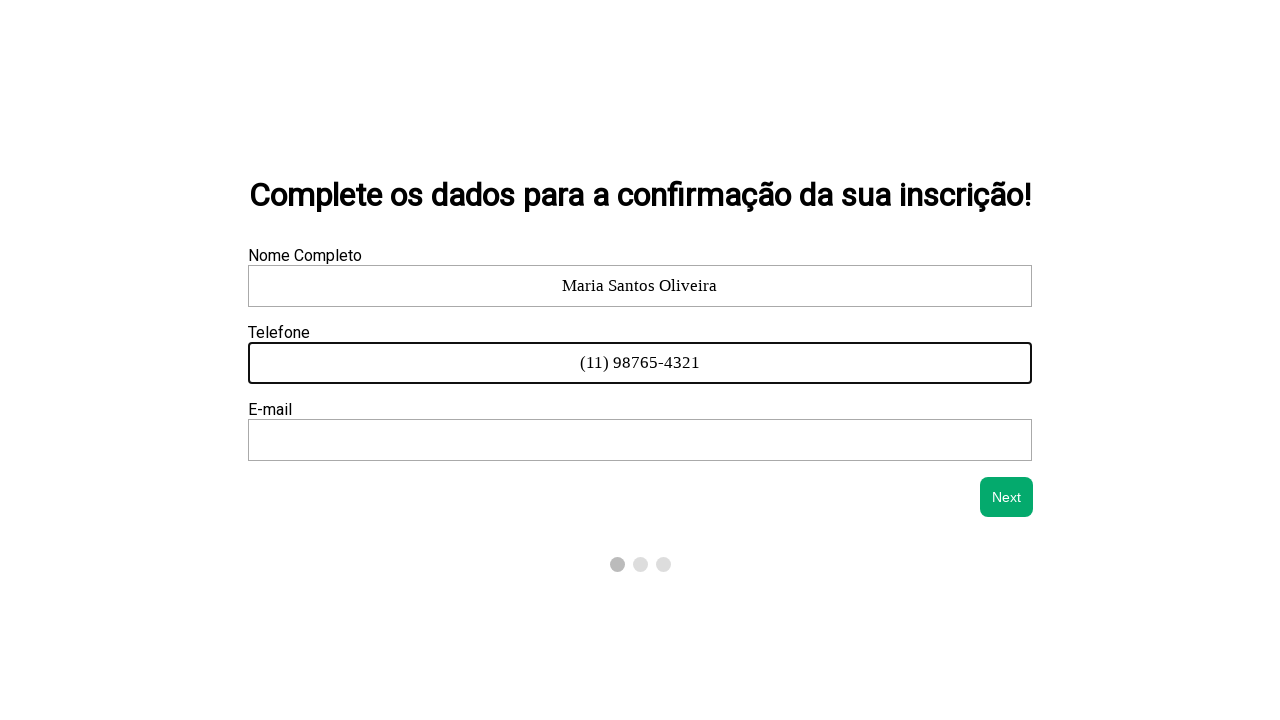

Filled 'E-mail' field with 'maria.santos@example.com' on //label[text()="E-mail"]/following-sibling::input
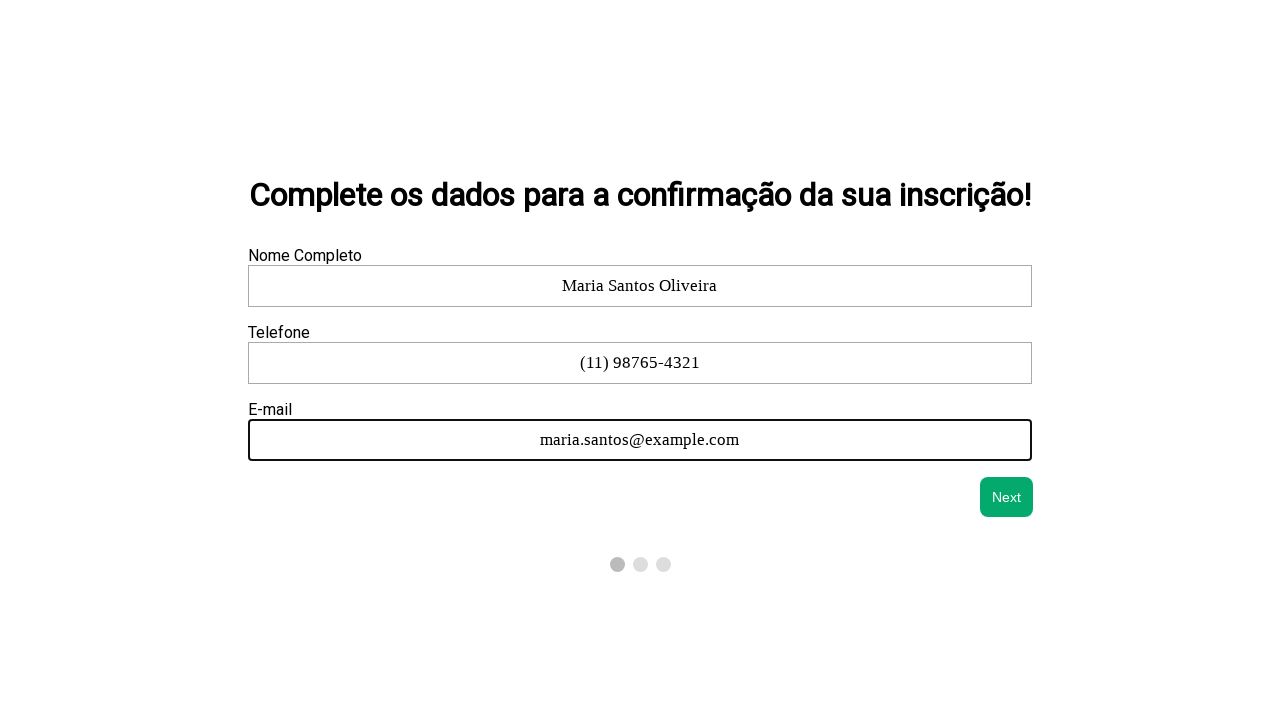

Clicked next button to proceed to address step at (1007, 497) on xpath=//button[@id="next-btn"]
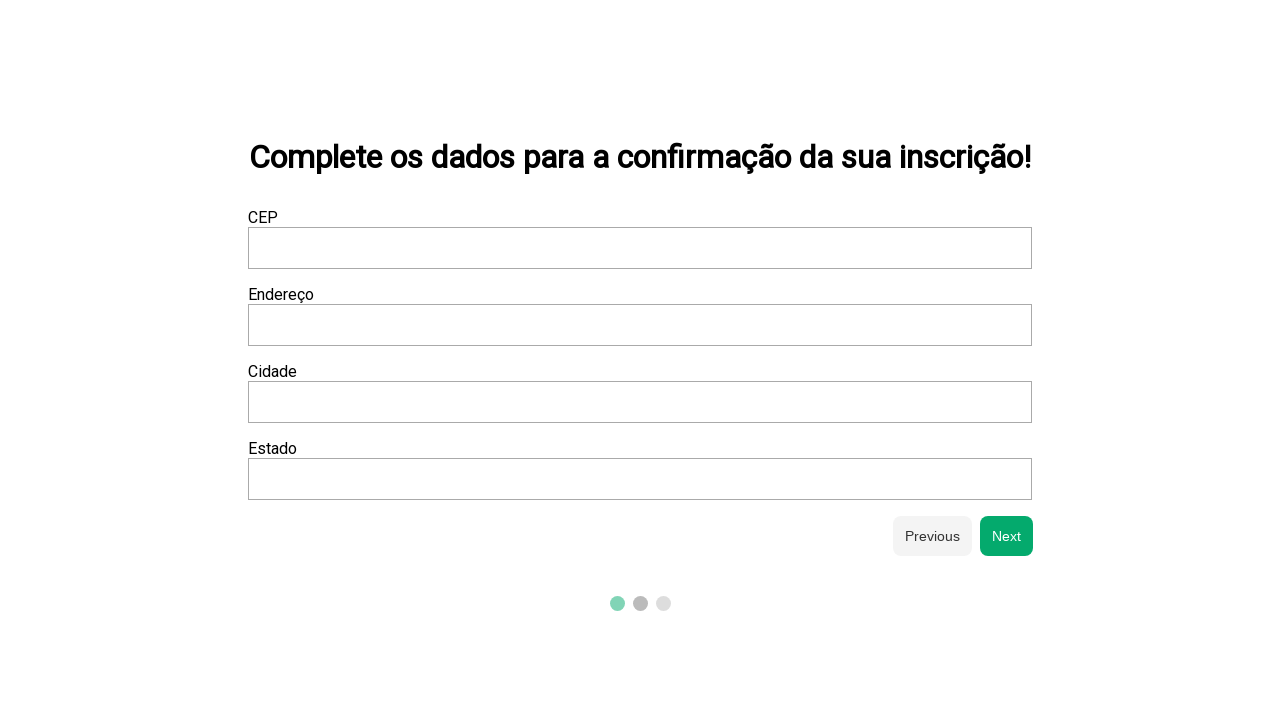

Waited for 'CEP' field to be visible
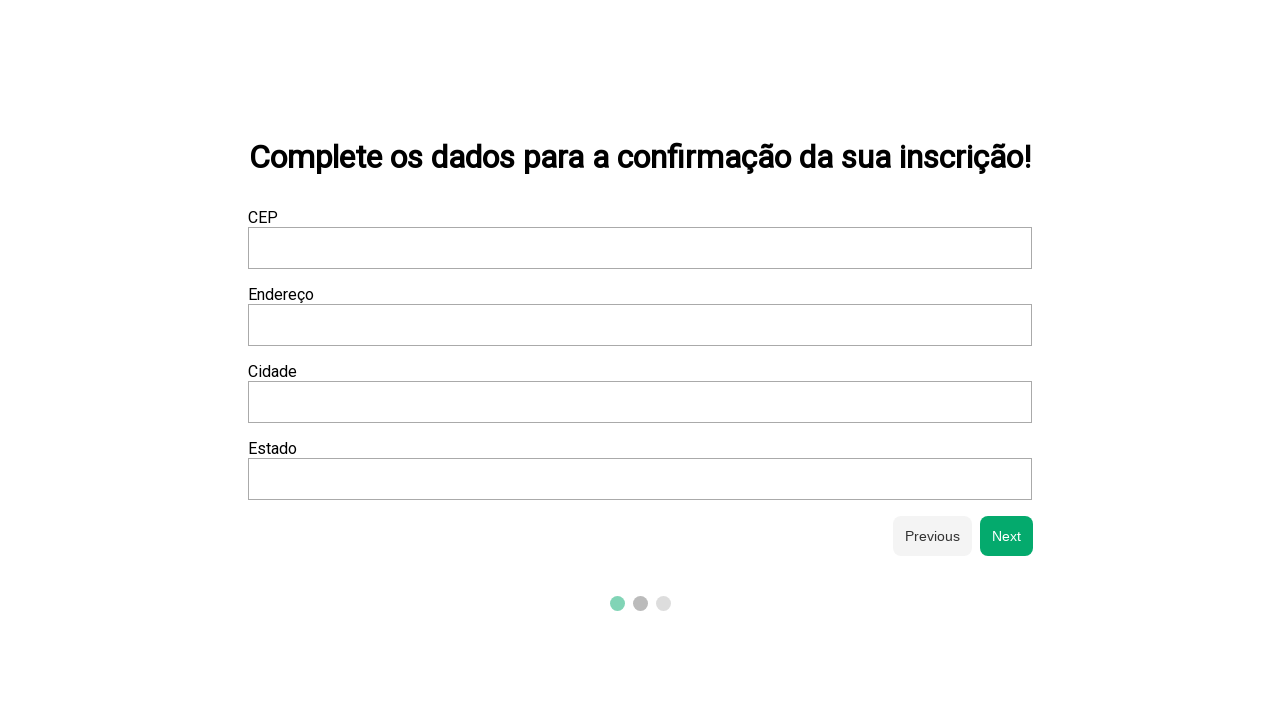

Filled 'CEP' field with '01310-100' on //label[text()="CEP"]/following-sibling::input
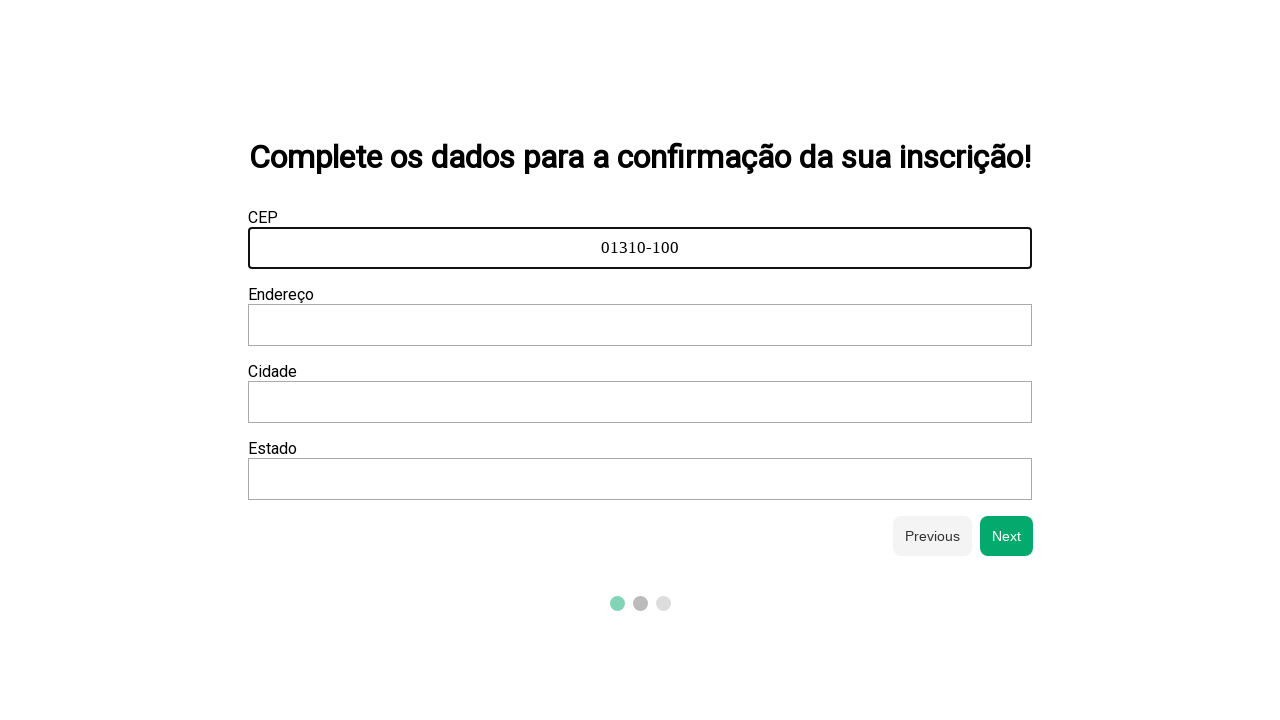

Filled 'Endereço' field with 'Avenida Paulista' on //label[text()="Endereço"]/following-sibling::input
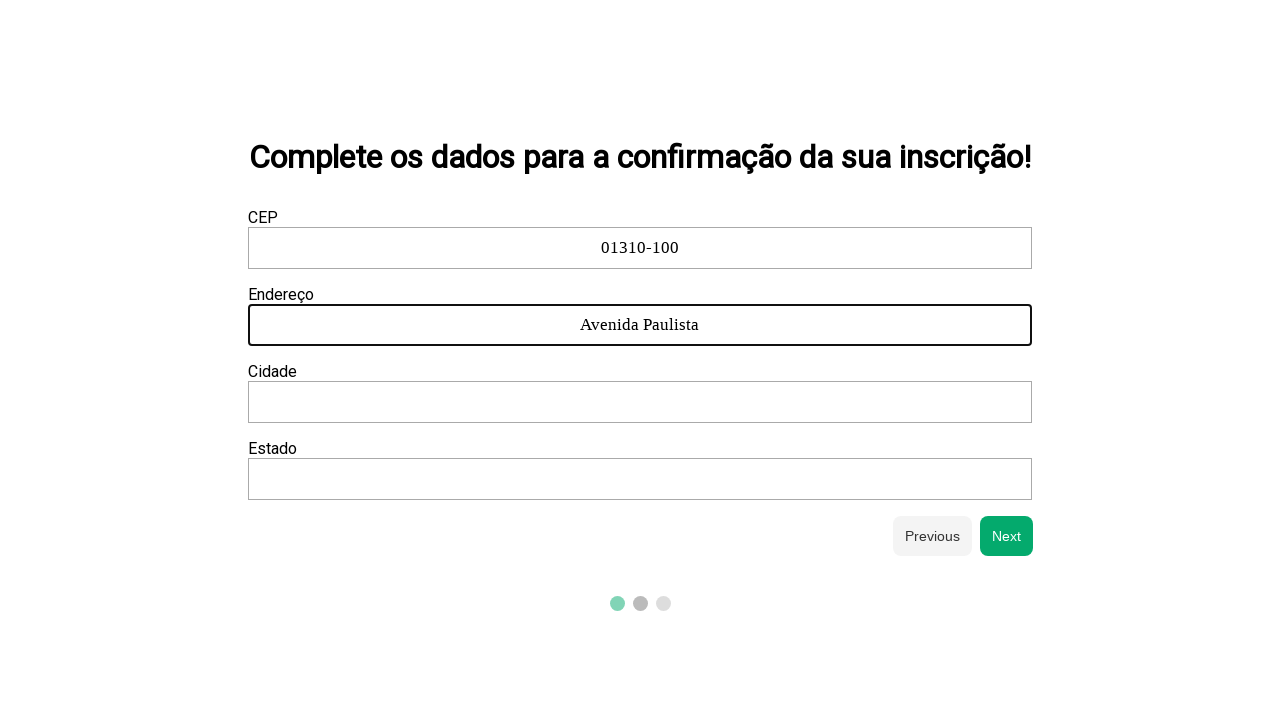

Filled 'Cidade' field with 'São Paulo' on //label[text()="Cidade"]/following-sibling::input
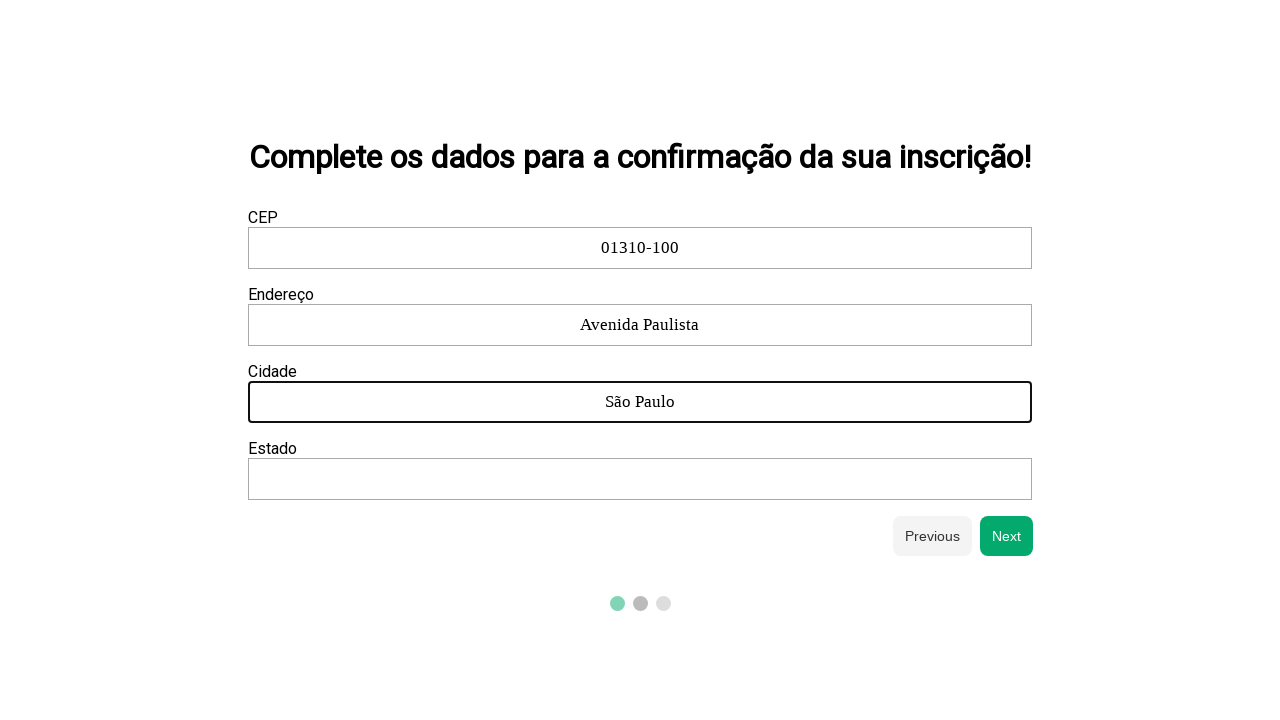

Filled 'Estado' field with 'SP' on //label[text()="Estado"]/following-sibling::input
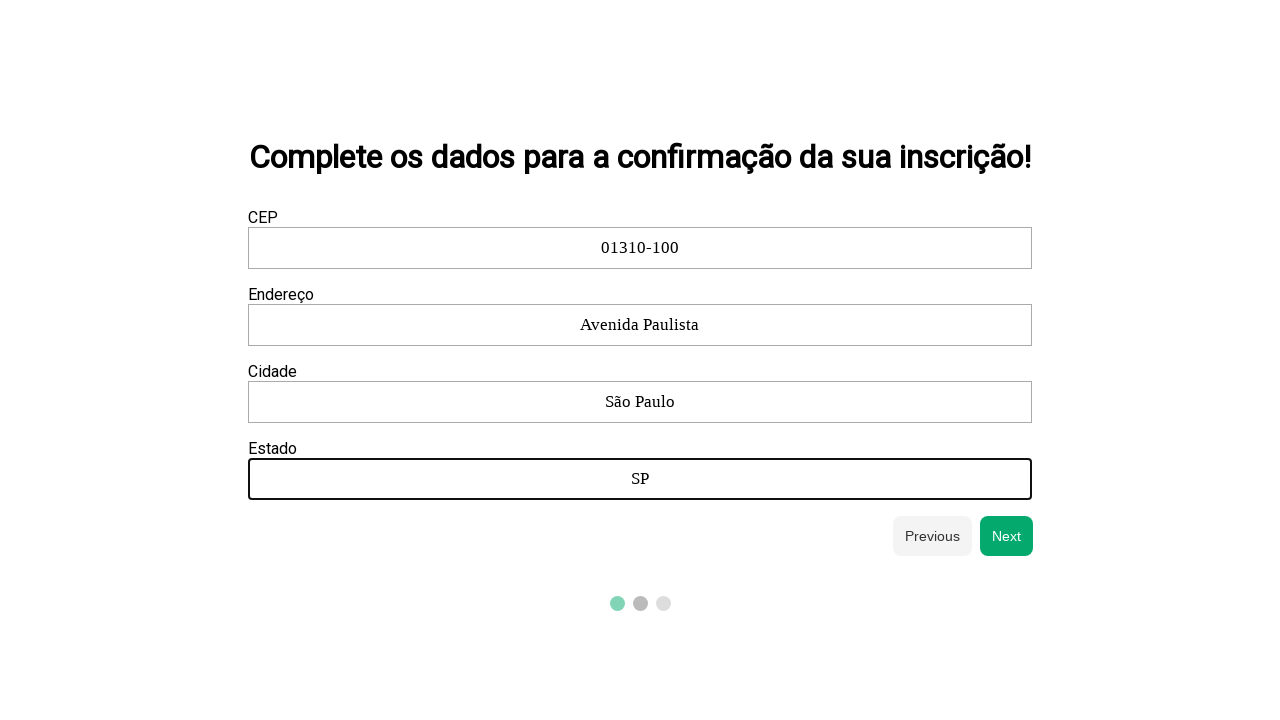

Clicked next button to proceed to payment step at (1007, 536) on xpath=//button[@id="next-btn"]
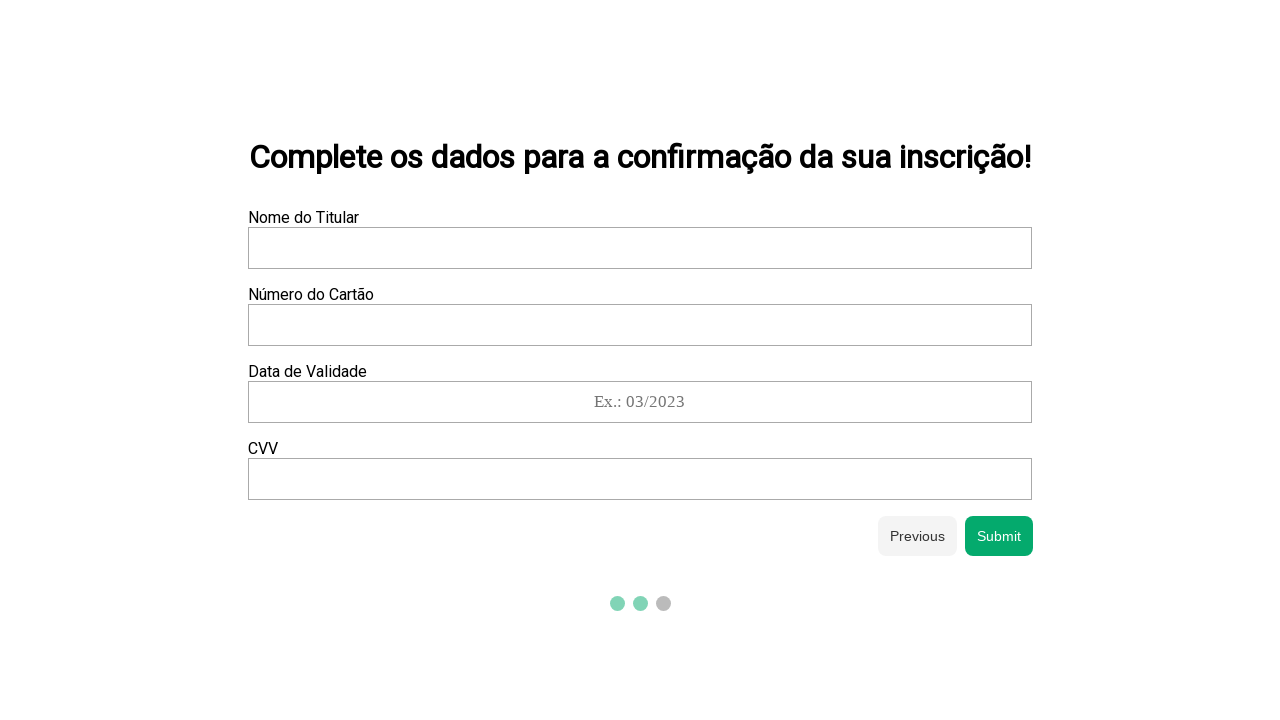

Waited for 'Nome do Titular' field to be visible
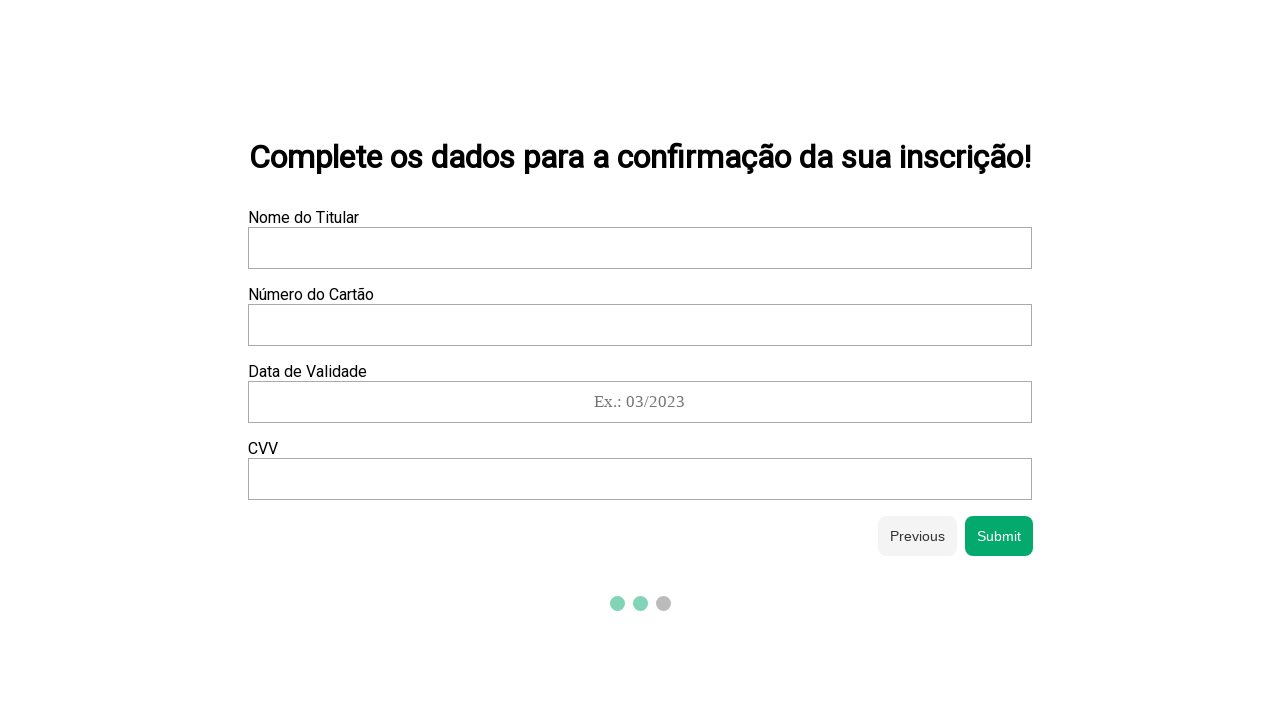

Filled 'Nome do Titular' field with 'Maria S Oliveira' on //label[text()="Nome do Titular"]/following-sibling::input
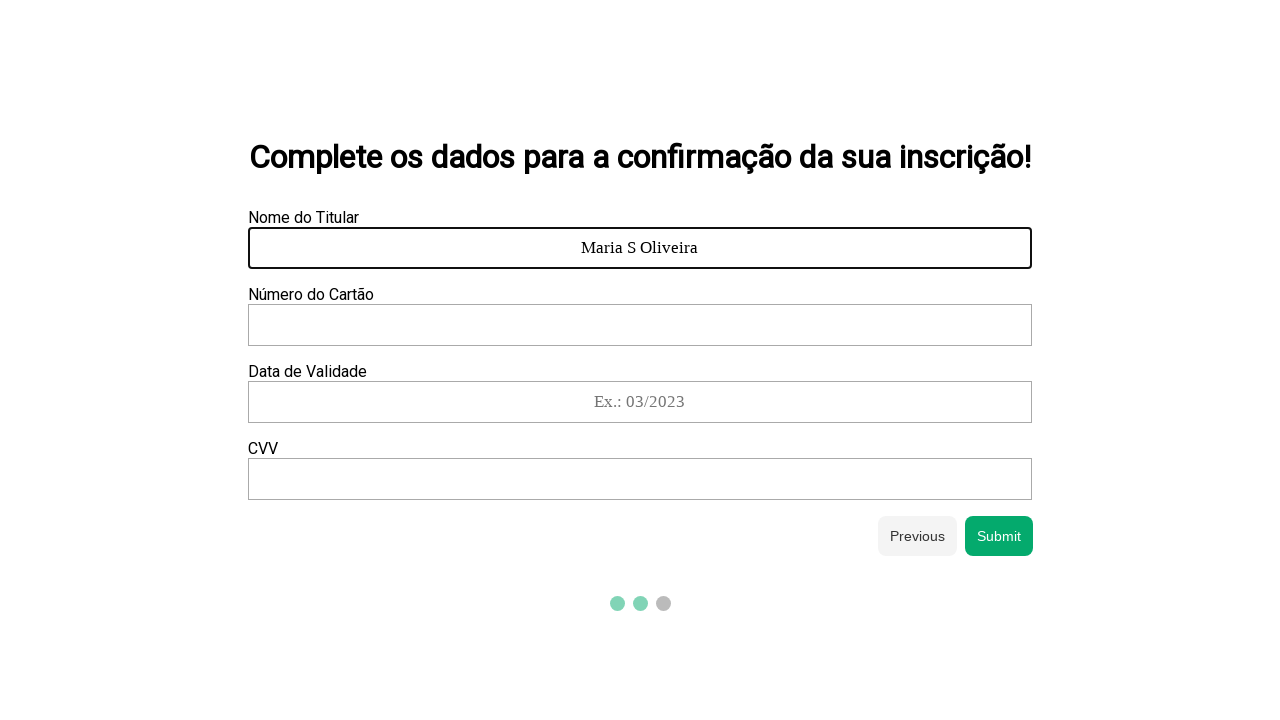

Filled 'Número do Cartão' field with '4532 8791 2345 6789' on //label[text()="Número do Cartão"]/following-sibling::input
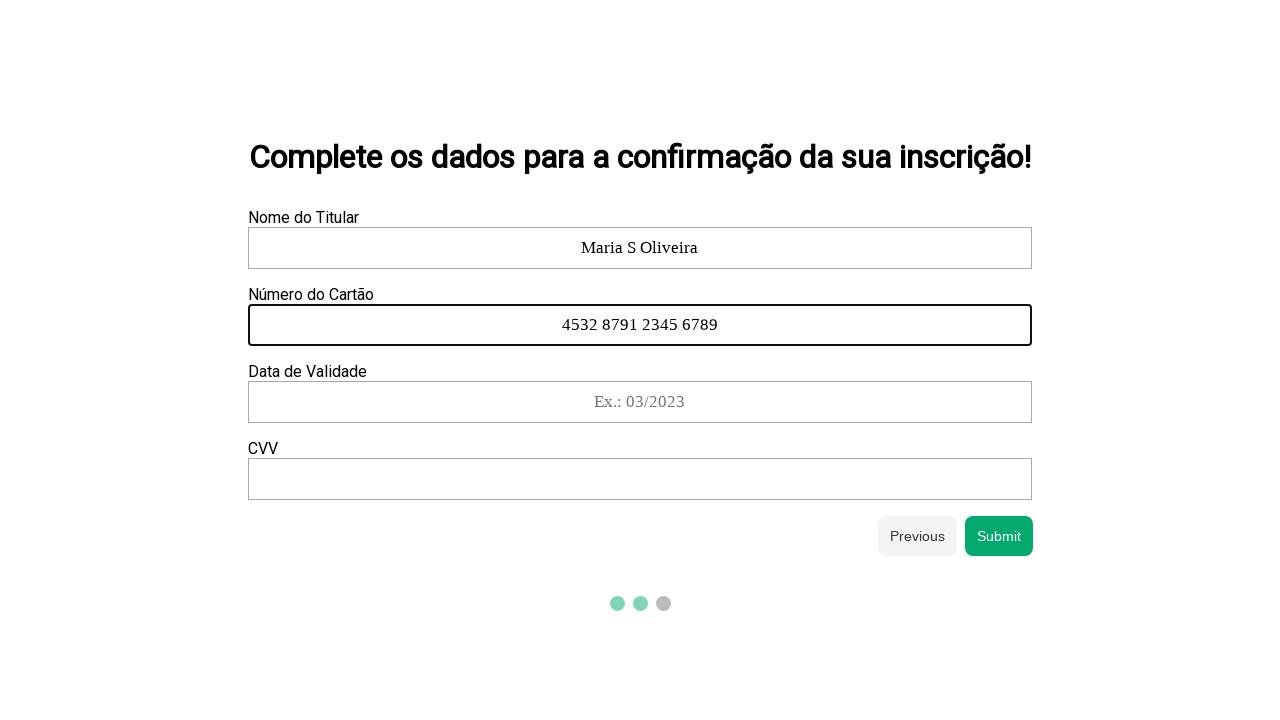

Filled 'Data de Validade' field with '08/2027' on //label[text()="Data de Validade"]/following-sibling::input
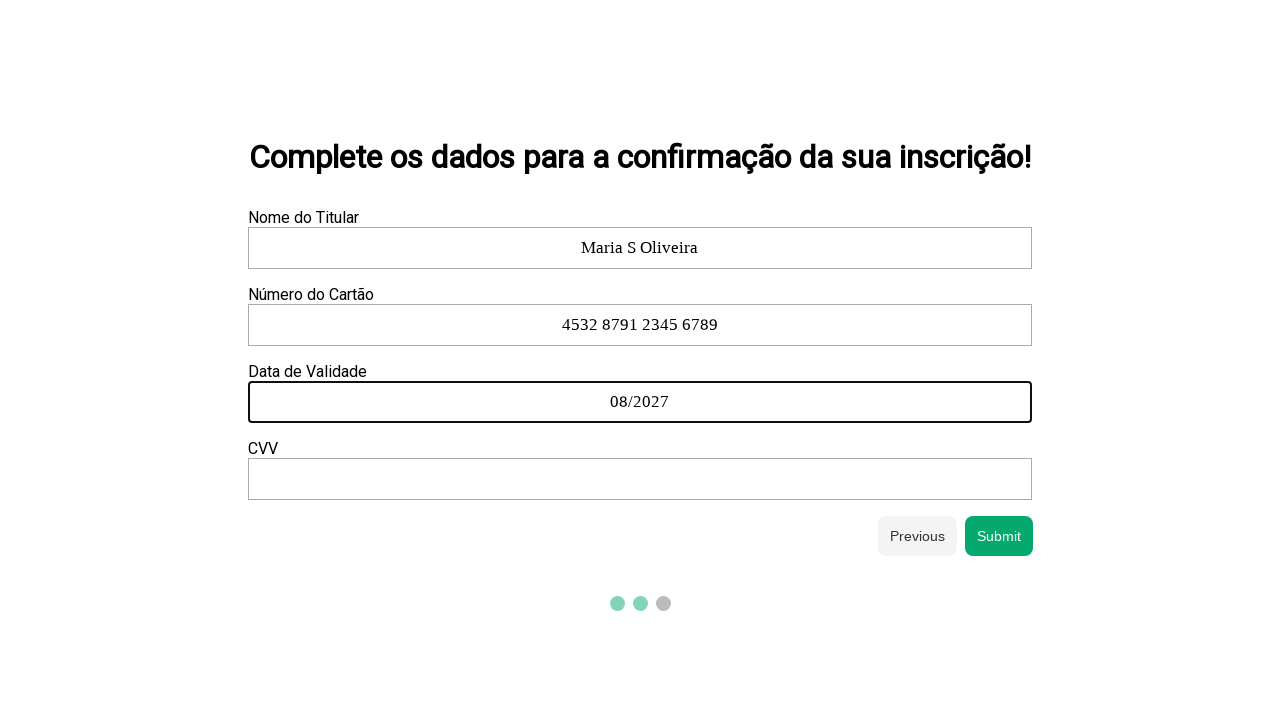

Filled 'CVV' field with '456' on //label[text()="CVV"]/following-sibling::input
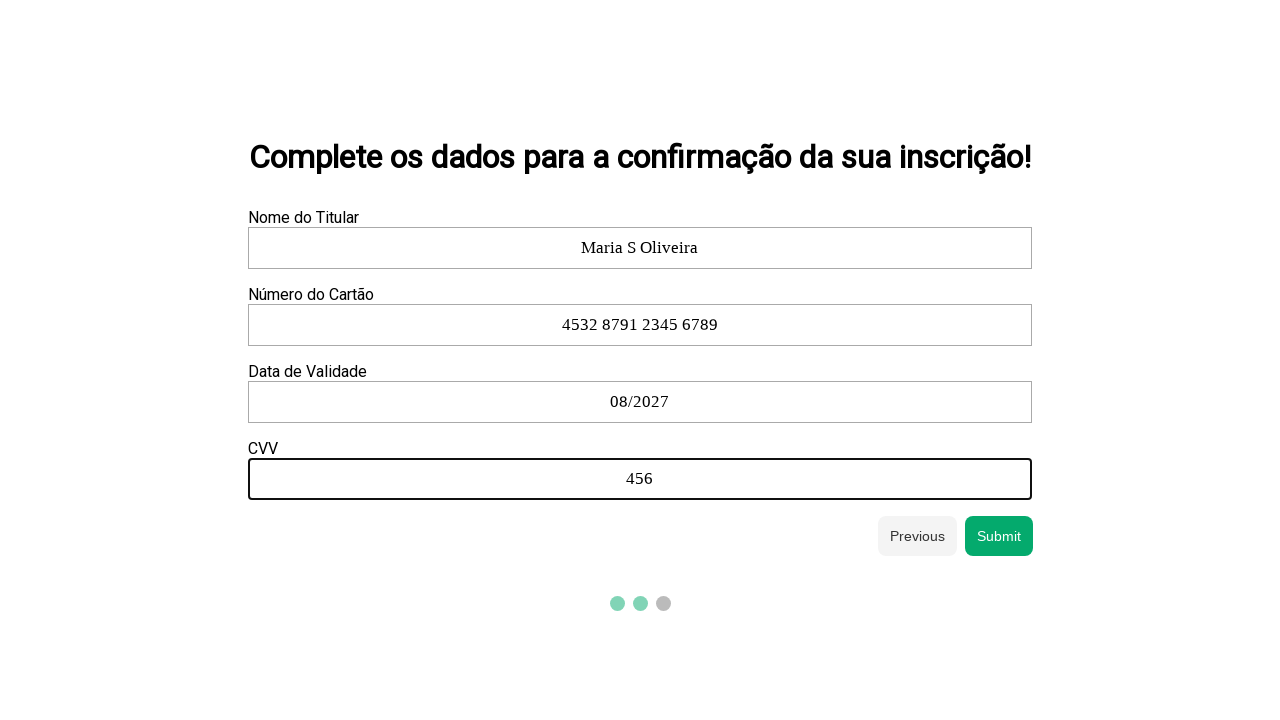

Clicked final submit button to complete form submission at (999, 536) on xpath=//button[@id="next-btn"]
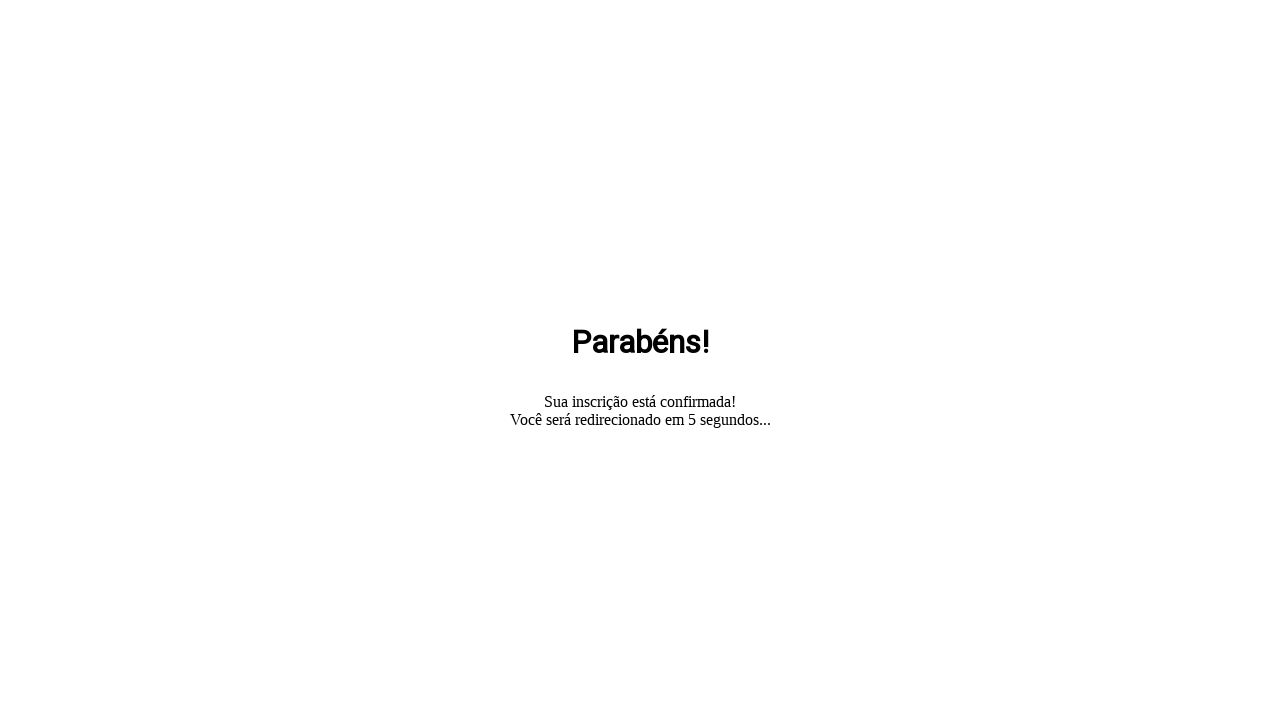

Waited for form submission to complete
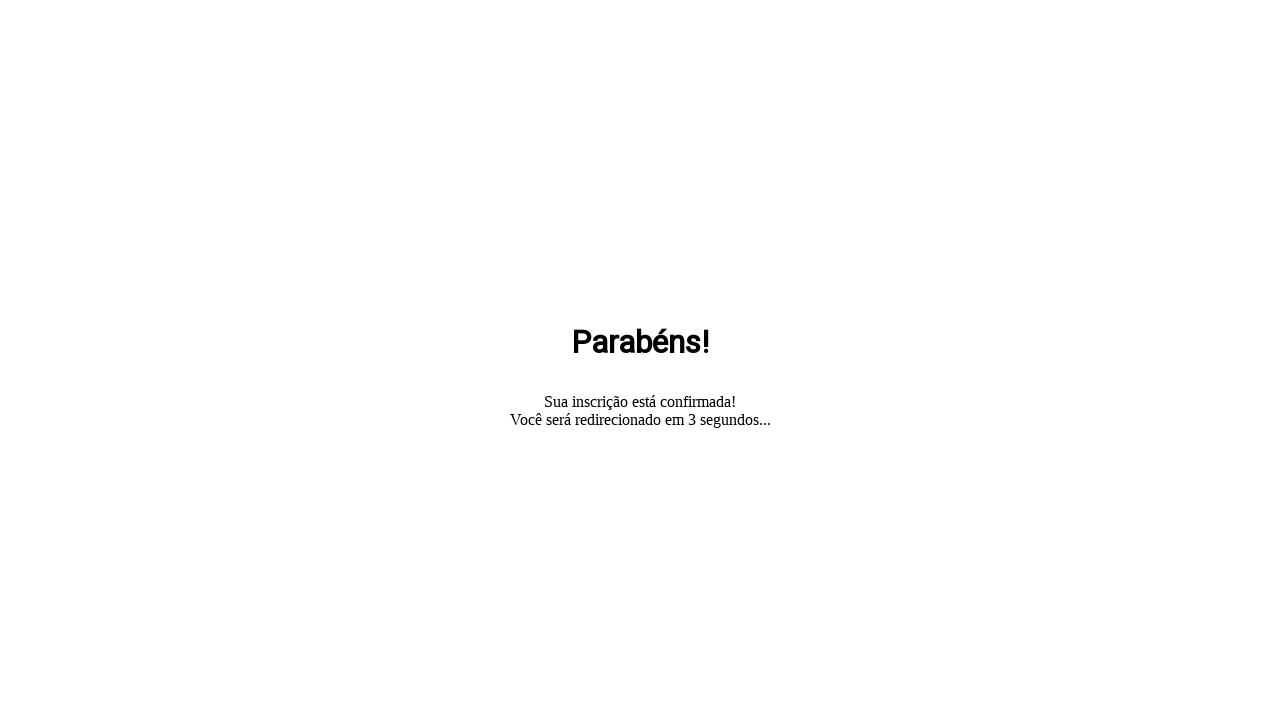

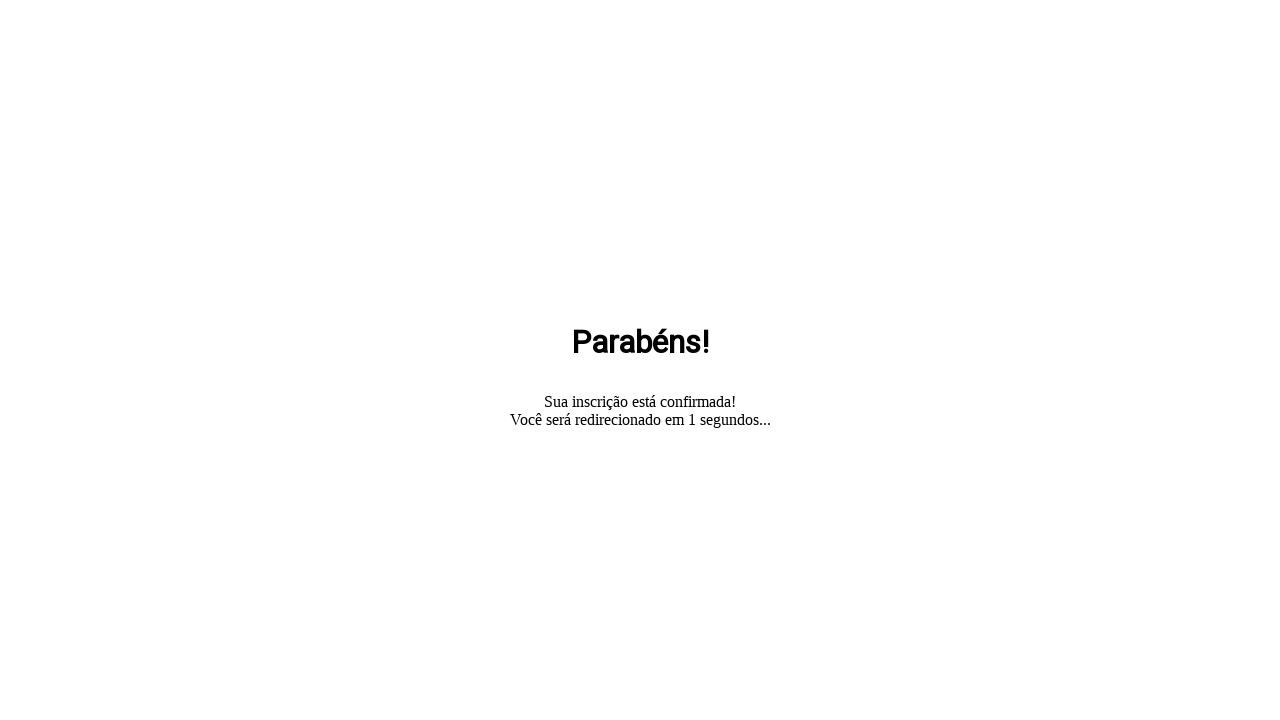